Tests keyboard input functionality by focusing on a Trix text editor and typing text into it

Starting URL: https://trix-editor.org/

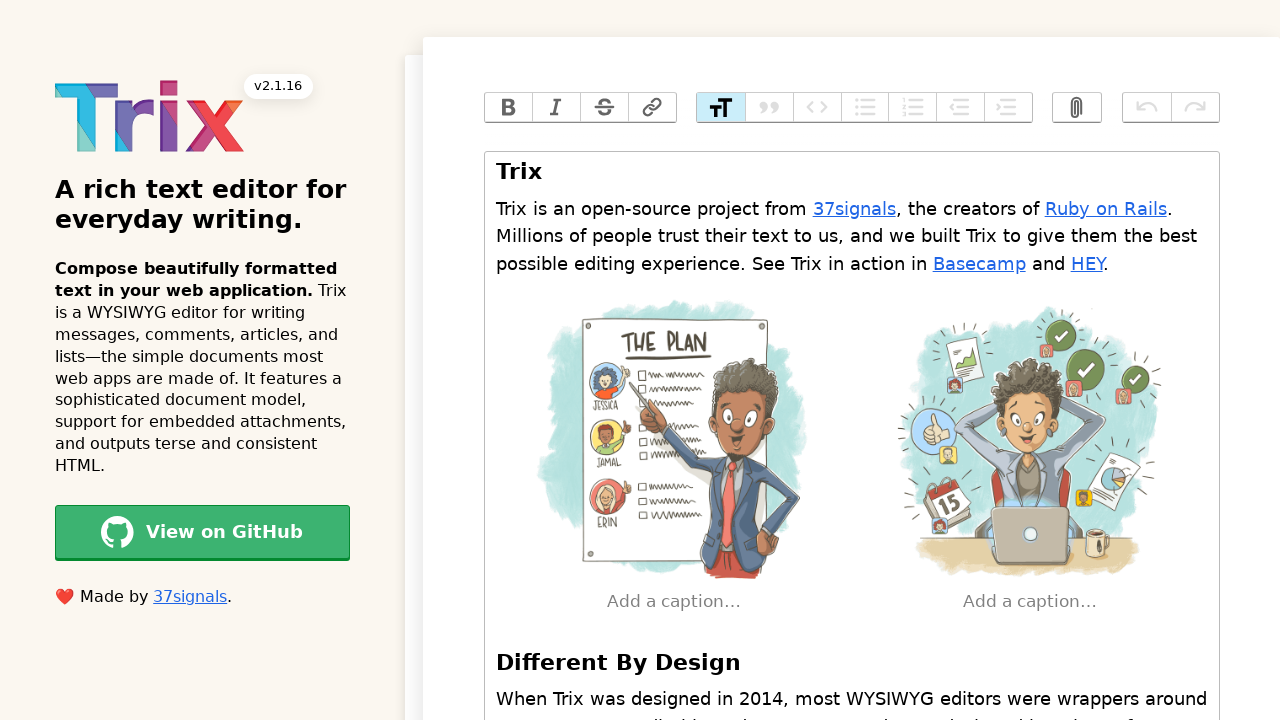

Focused on Trix text editor on trix-editor
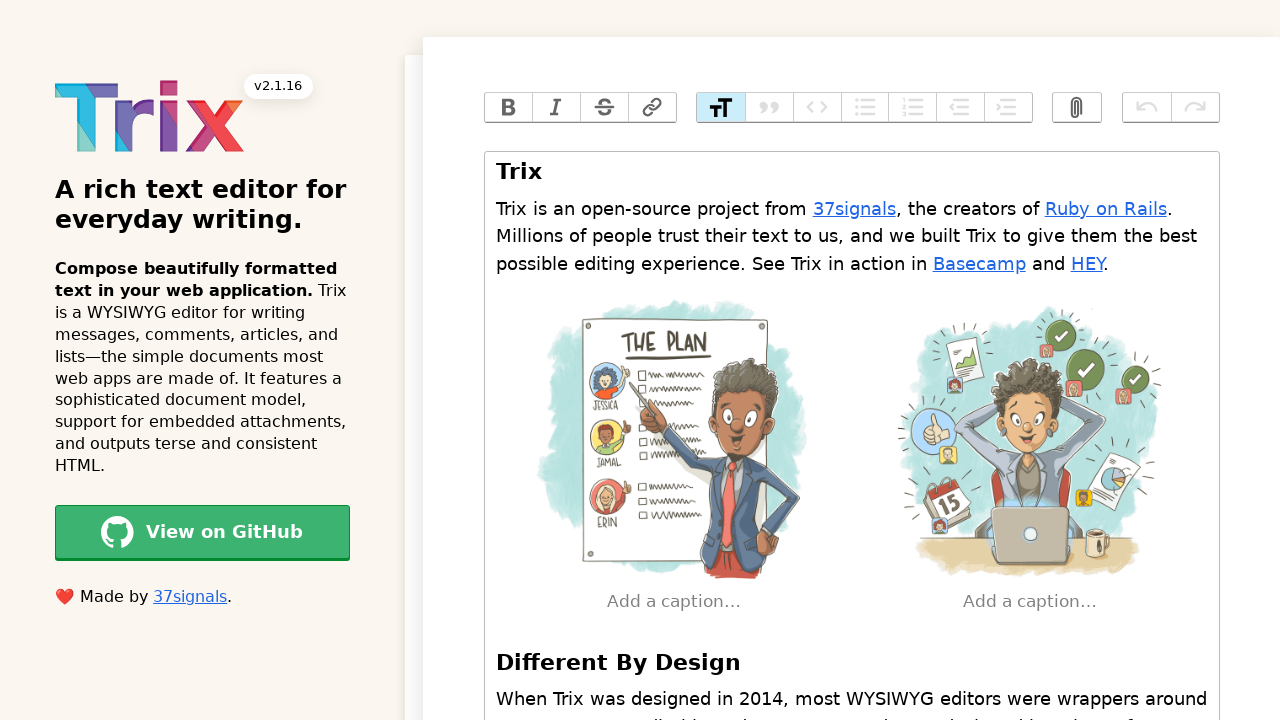

Typed 'Just adding a title' into the Trix editor
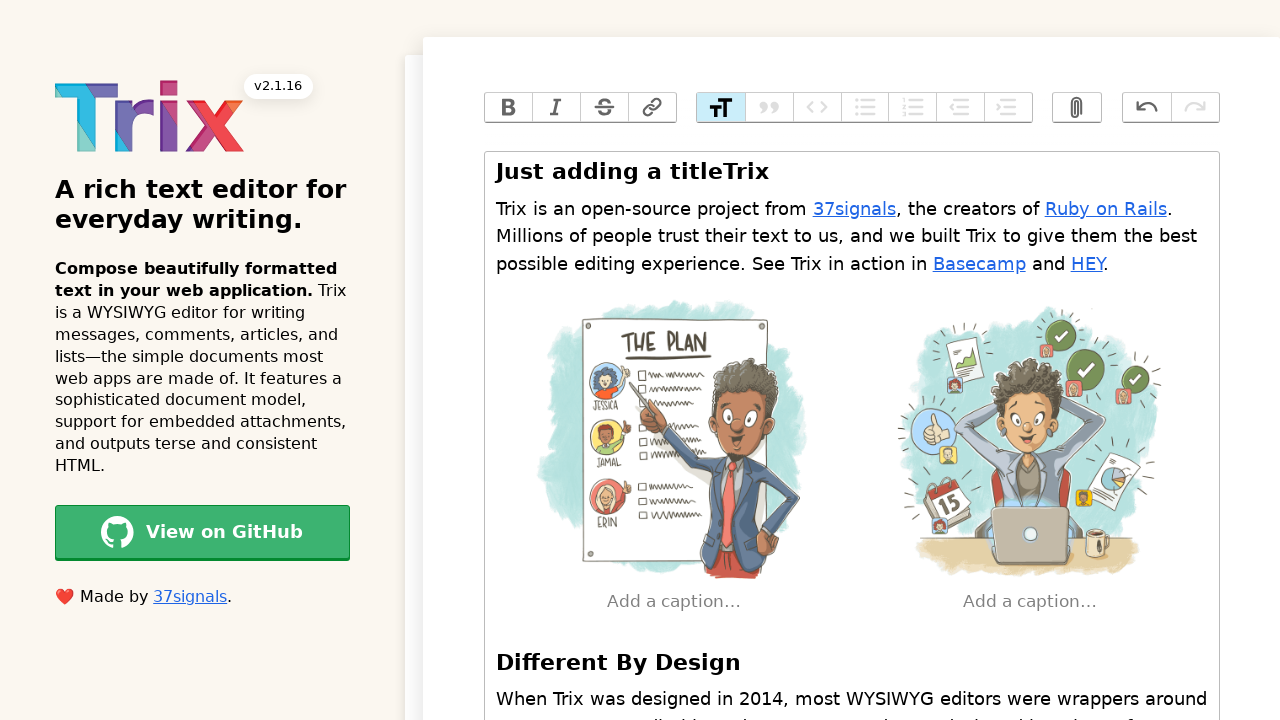

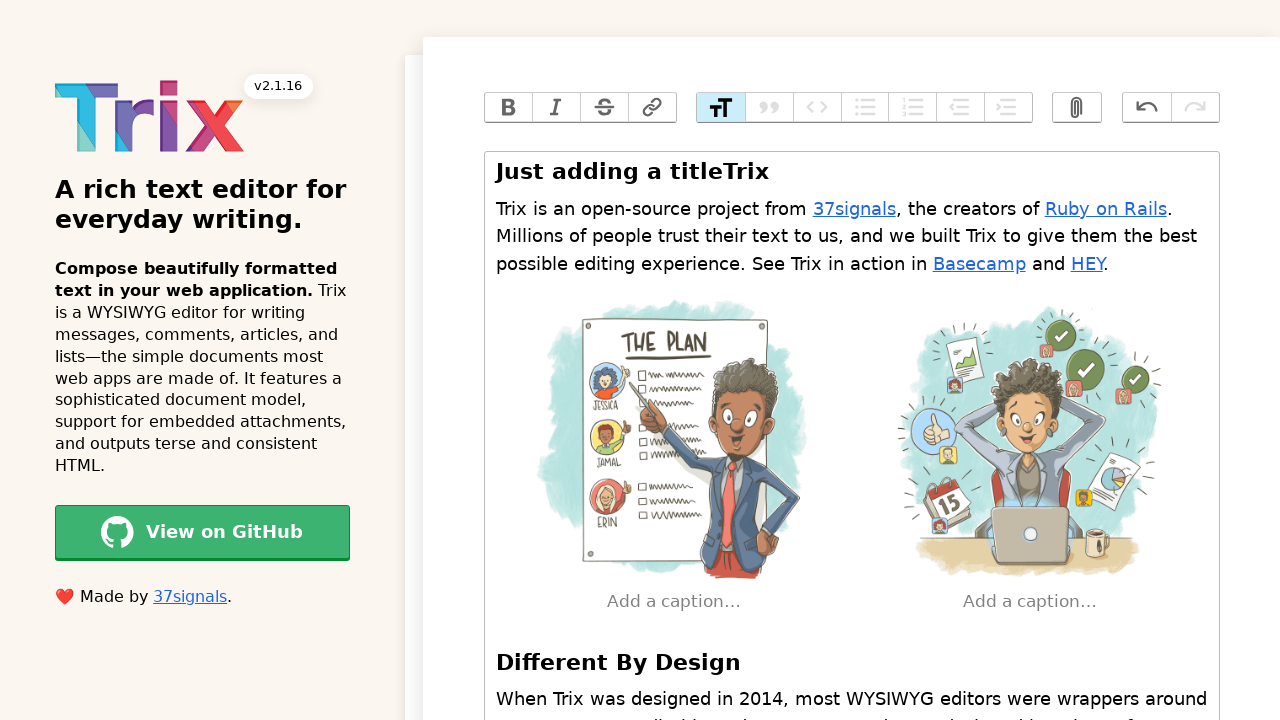